Tests that registration fails with invalid credentials (spaces only) and shows error message

Starting URL: https://anatoly-karpovich.github.io/demo-login-form/

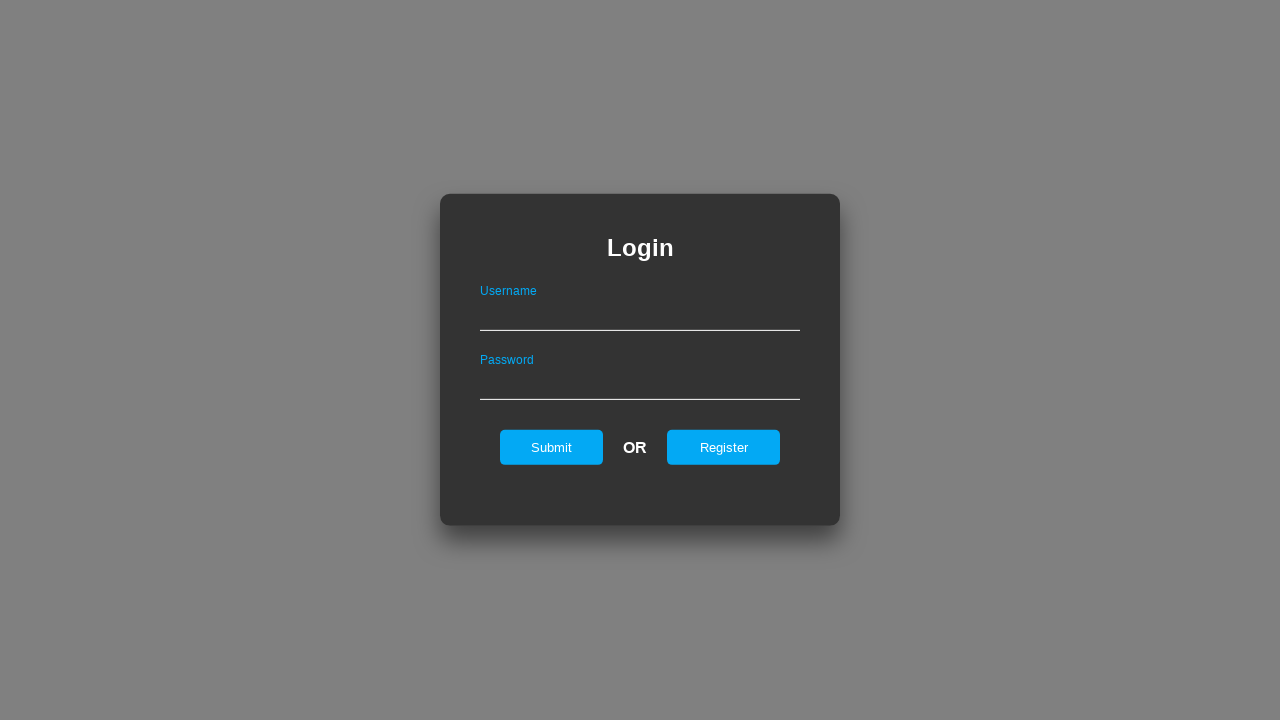

Clicked register button to navigate to registration form at (724, 447) on #registerOnLogin
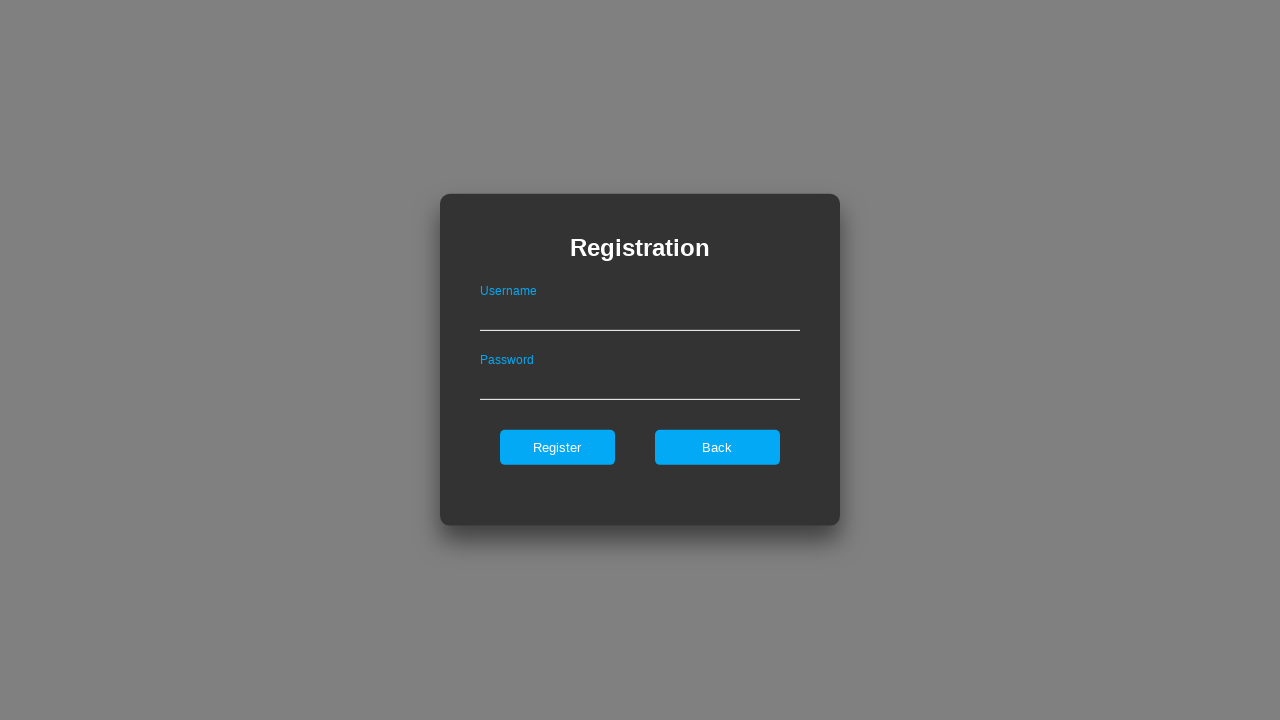

Registration form loaded
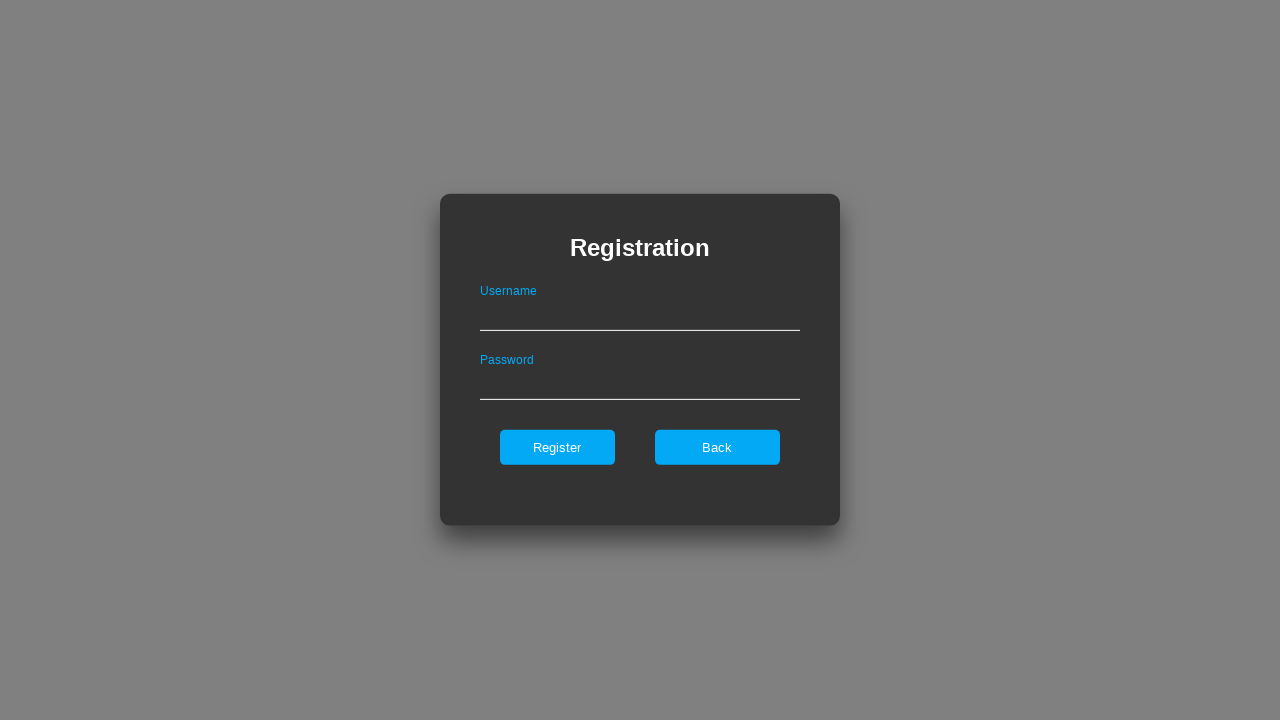

Filled username field with spaces only (invalid input) on #userNameOnRegister
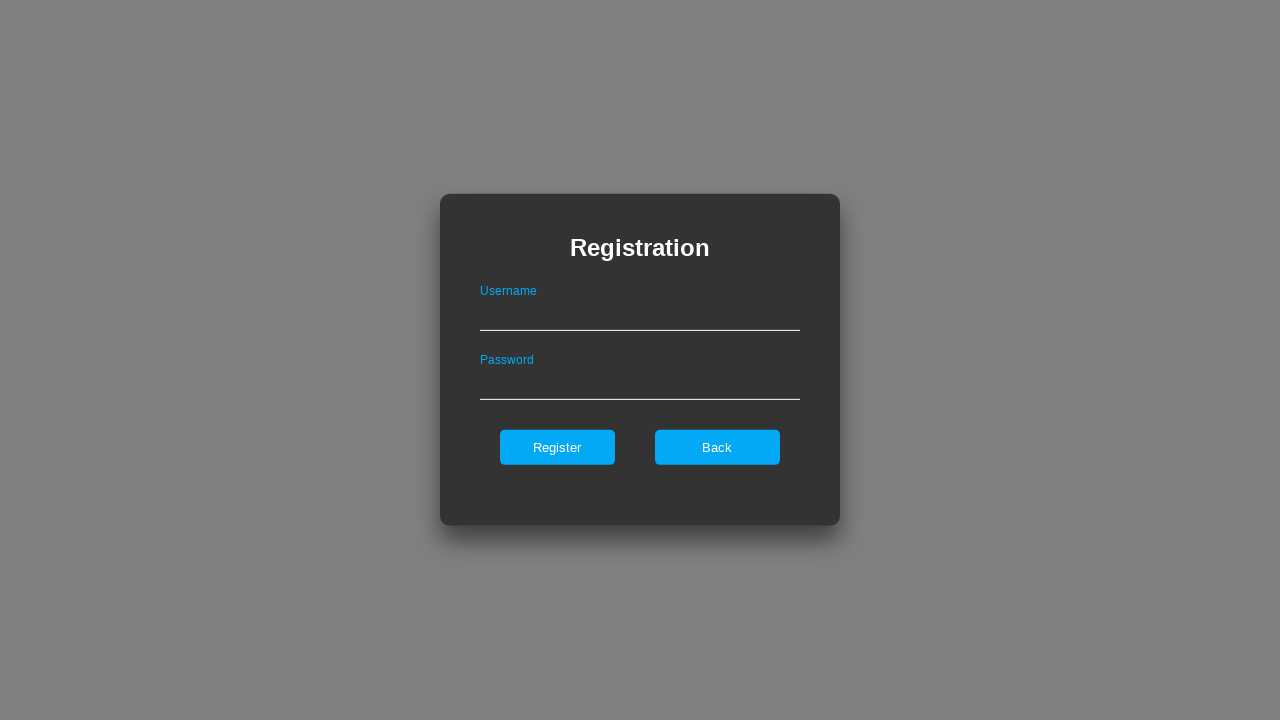

Filled password field with spaces only (invalid input) on #passwordOnRegister
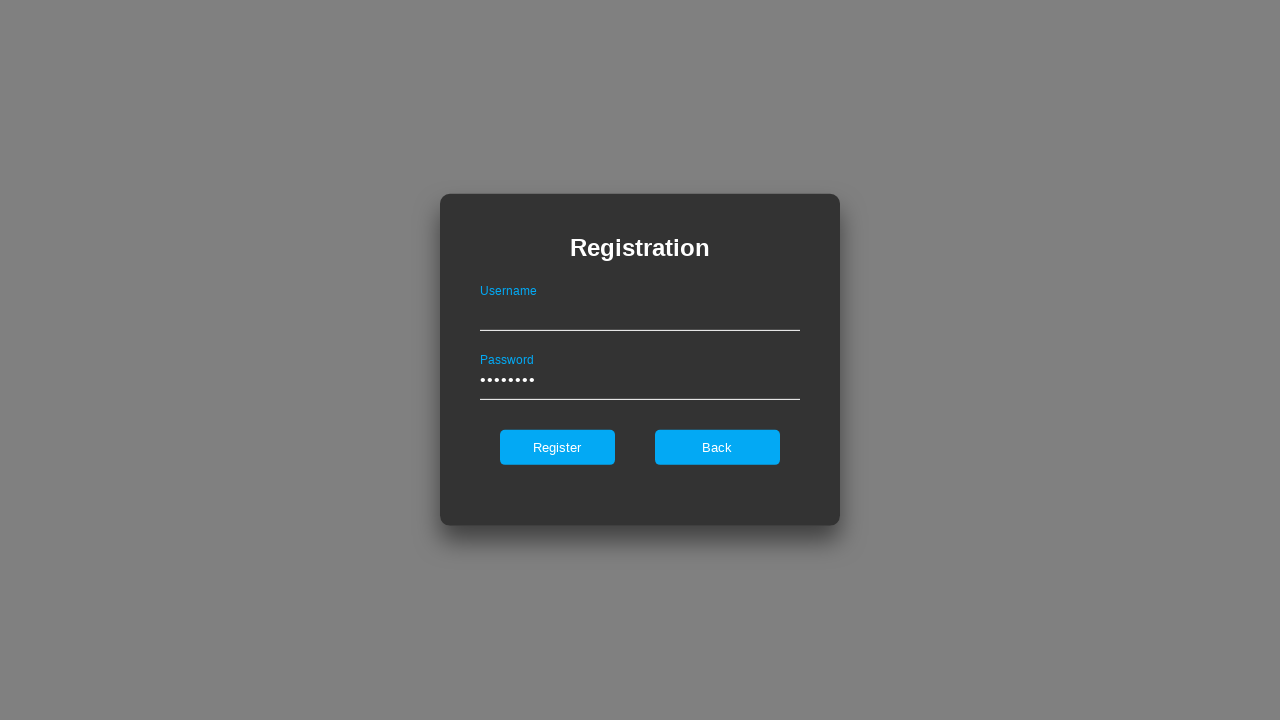

Clicked register button to submit invalid credentials at (557, 447) on #register
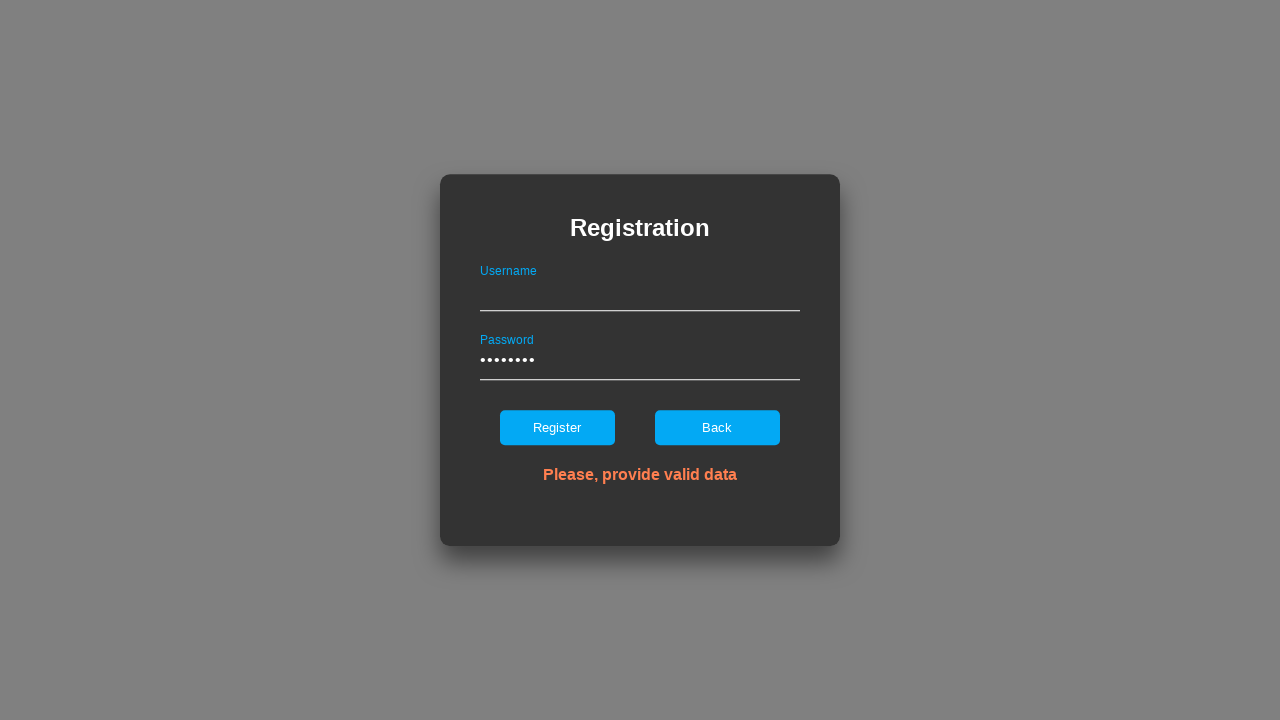

Error message displayed confirming registration failed with invalid credentials
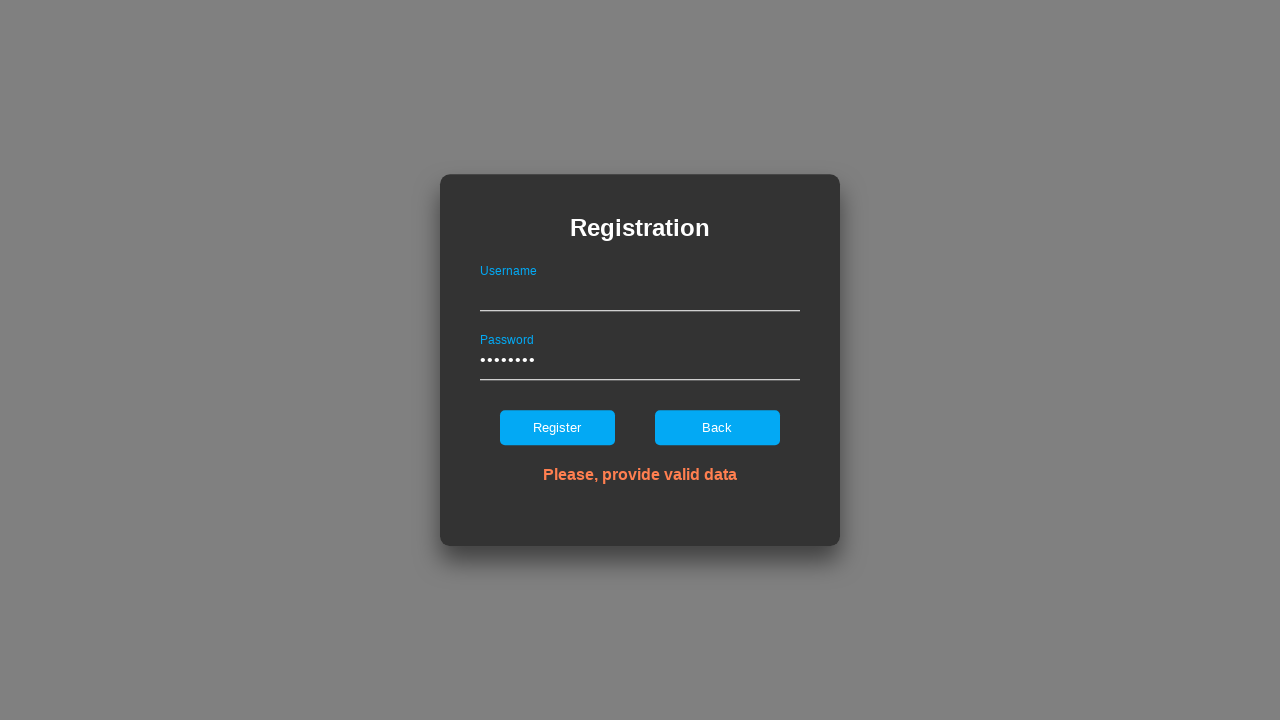

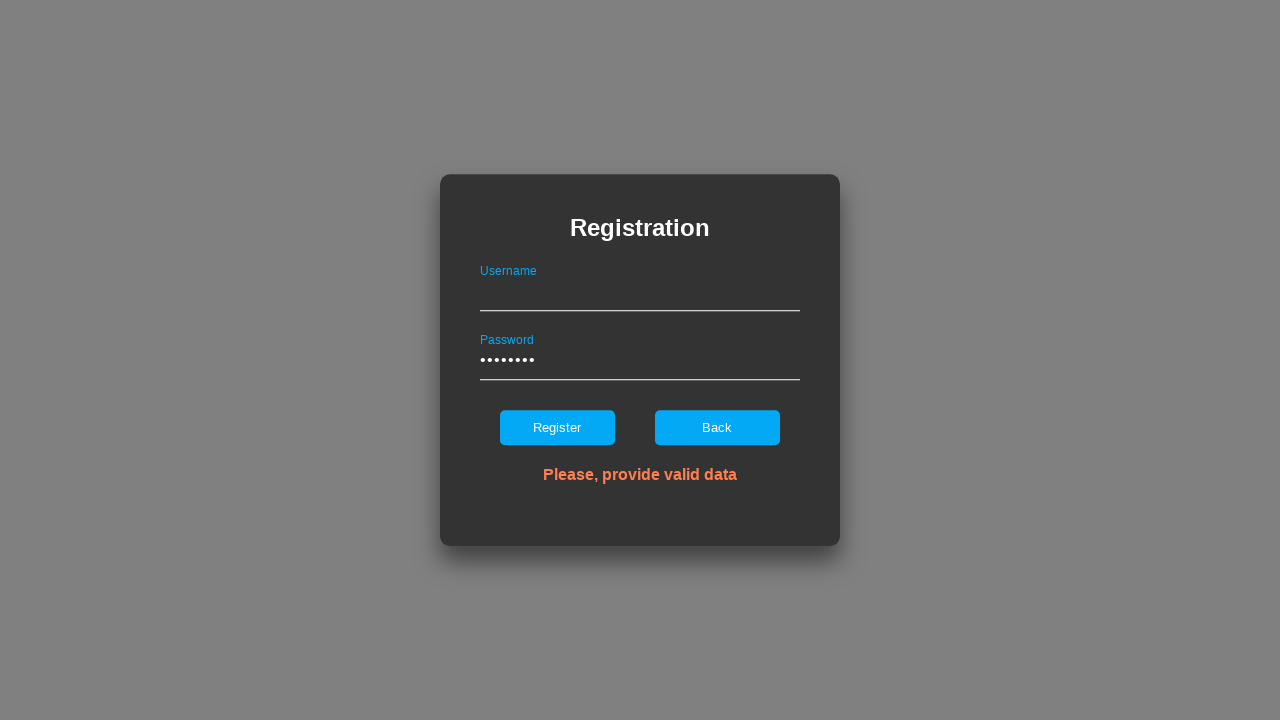